Tests that the browser back button works correctly with filter navigation

Starting URL: https://demo.playwright.dev/todomvc

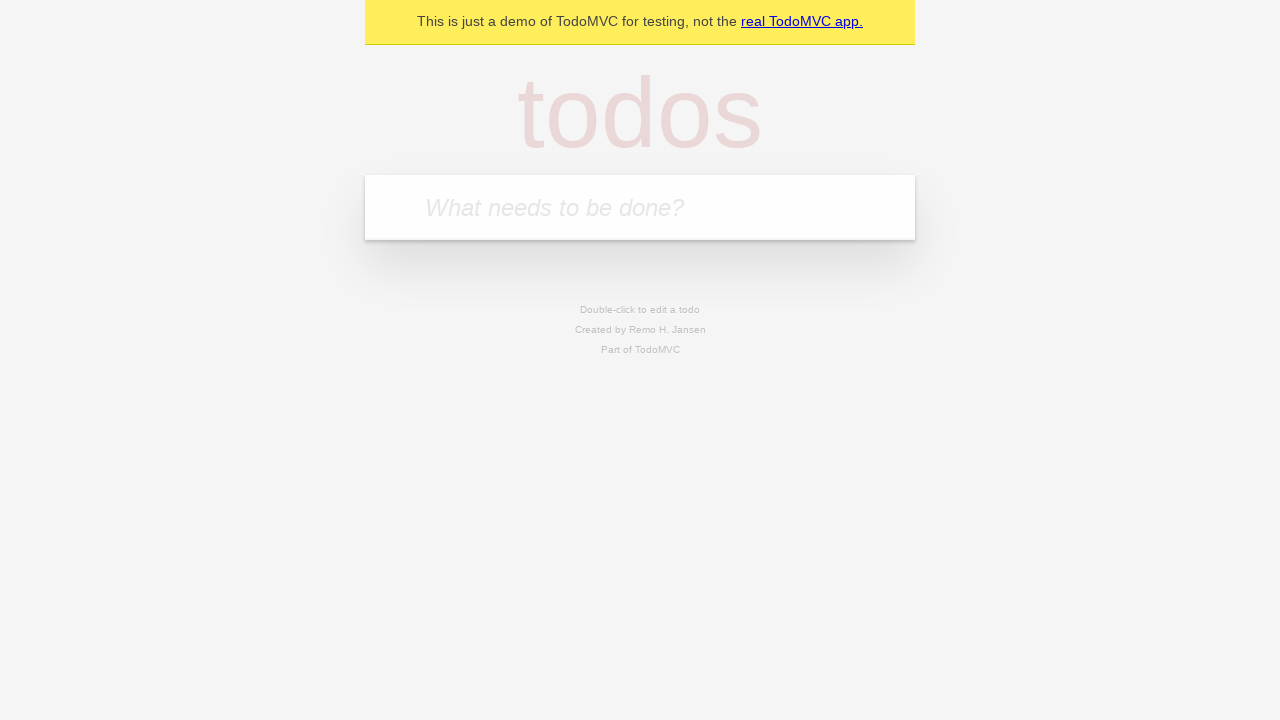

Filled input field with first todo 'buy some cheese' on internal:attr=[placeholder="What needs to be done?"i]
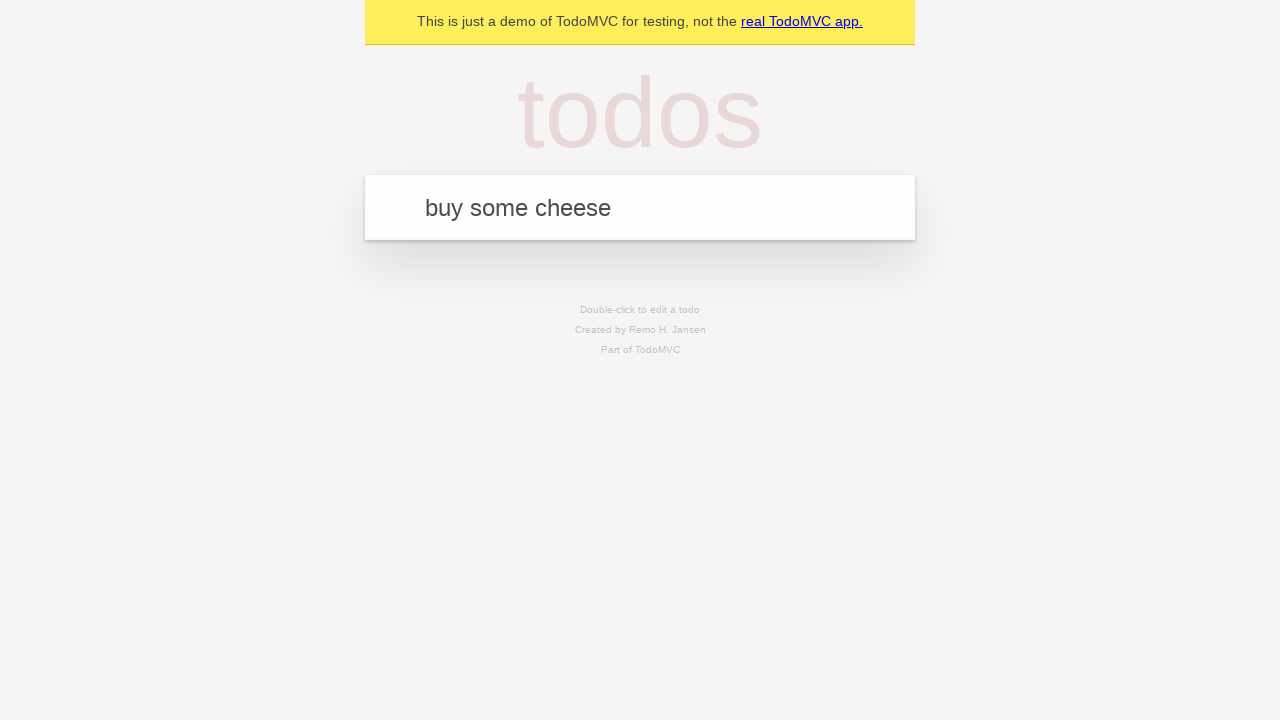

Pressed Enter to create first todo on internal:attr=[placeholder="What needs to be done?"i]
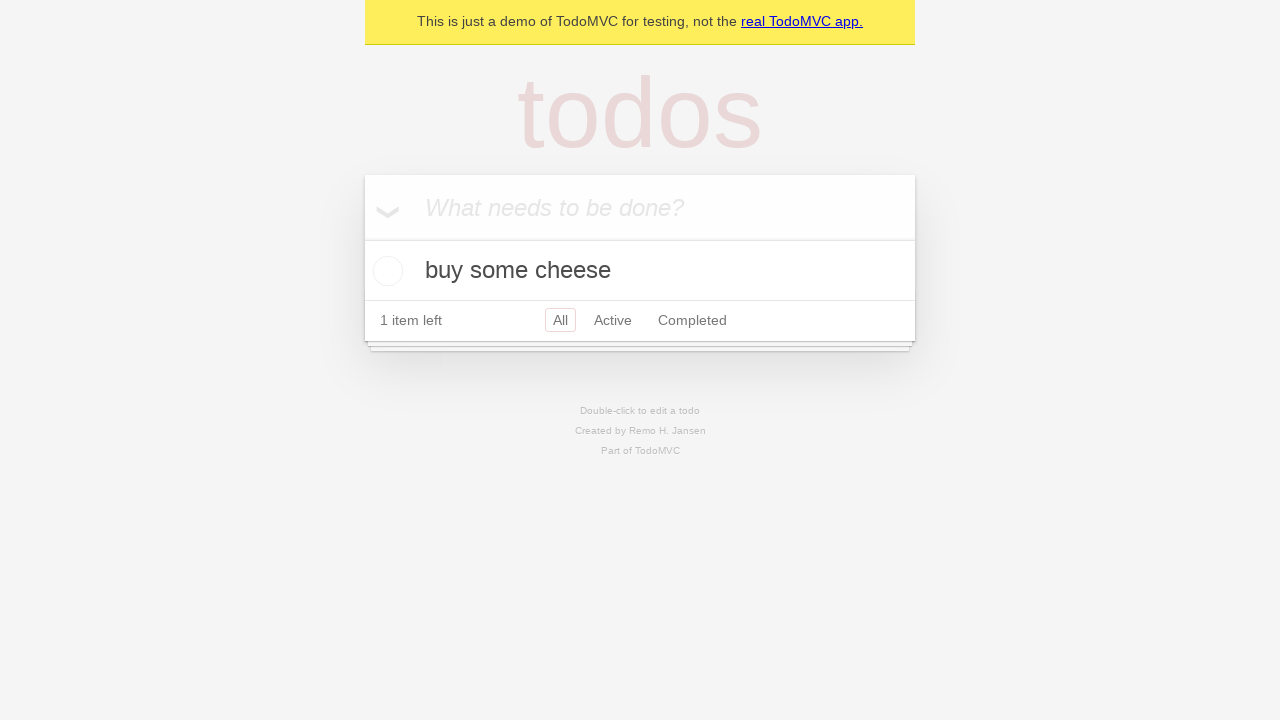

Filled input field with second todo 'feed the cat' on internal:attr=[placeholder="What needs to be done?"i]
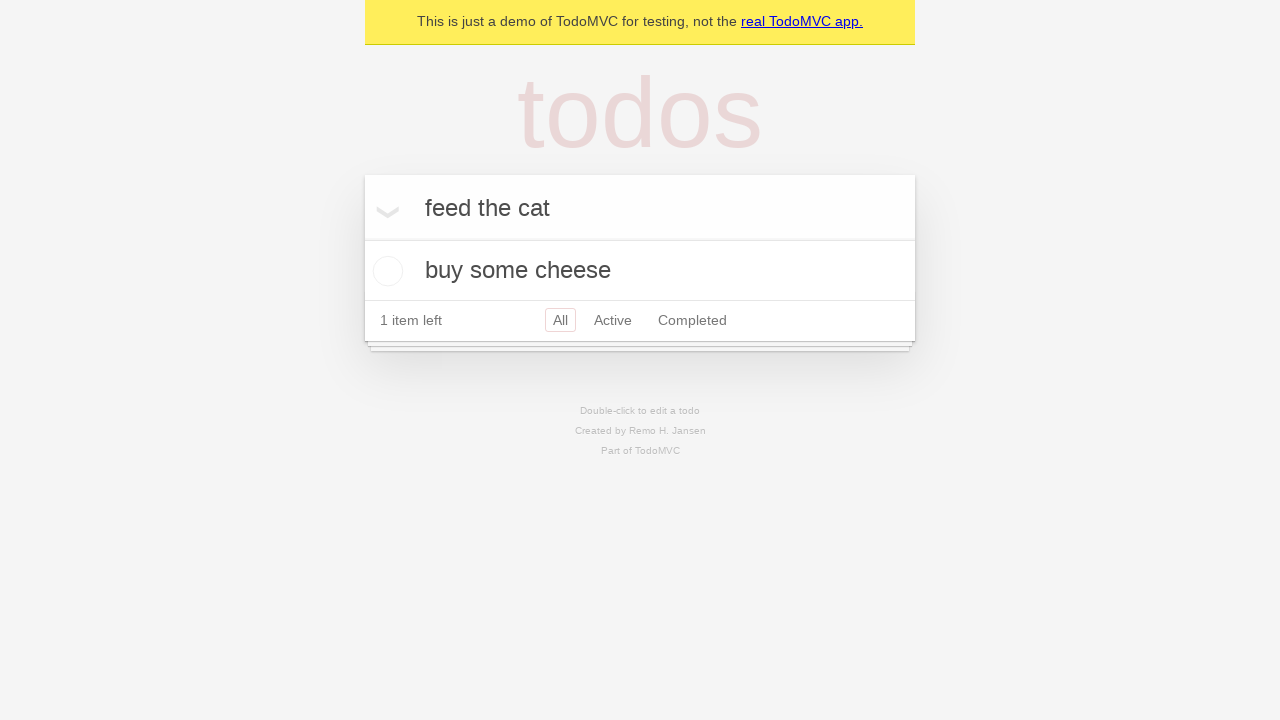

Pressed Enter to create second todo on internal:attr=[placeholder="What needs to be done?"i]
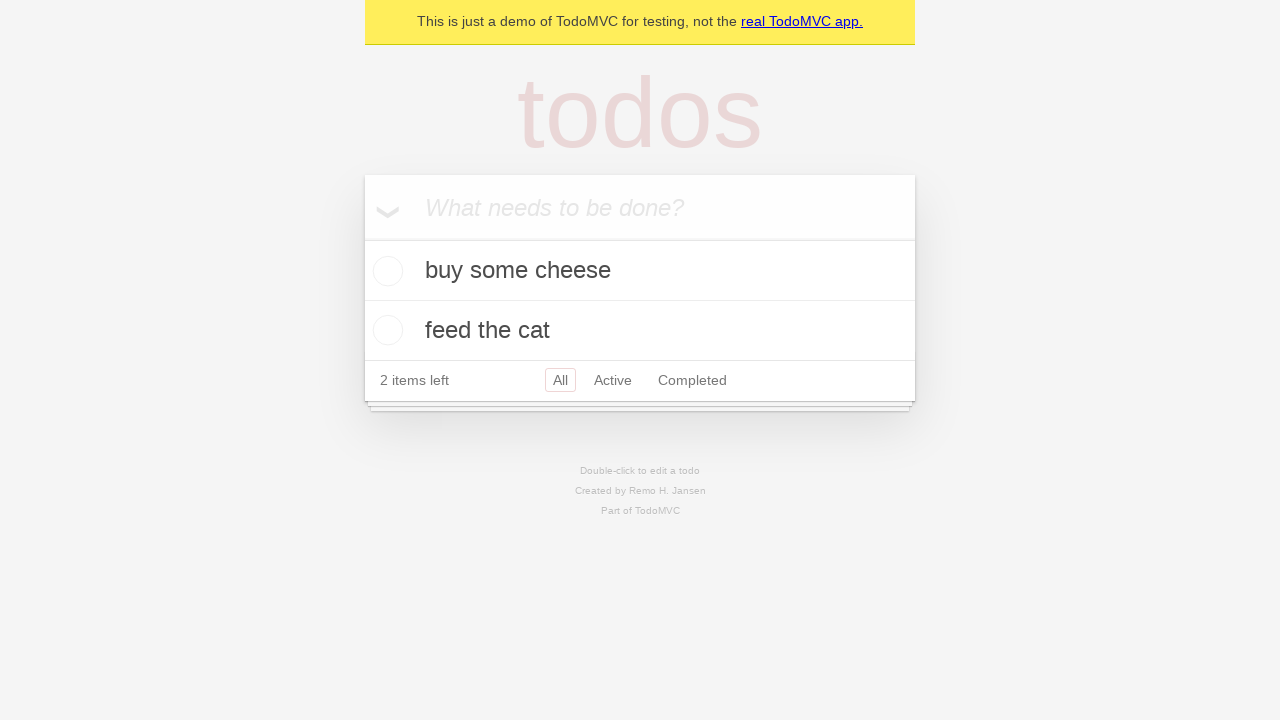

Filled input field with third todo 'book a doctors appointment' on internal:attr=[placeholder="What needs to be done?"i]
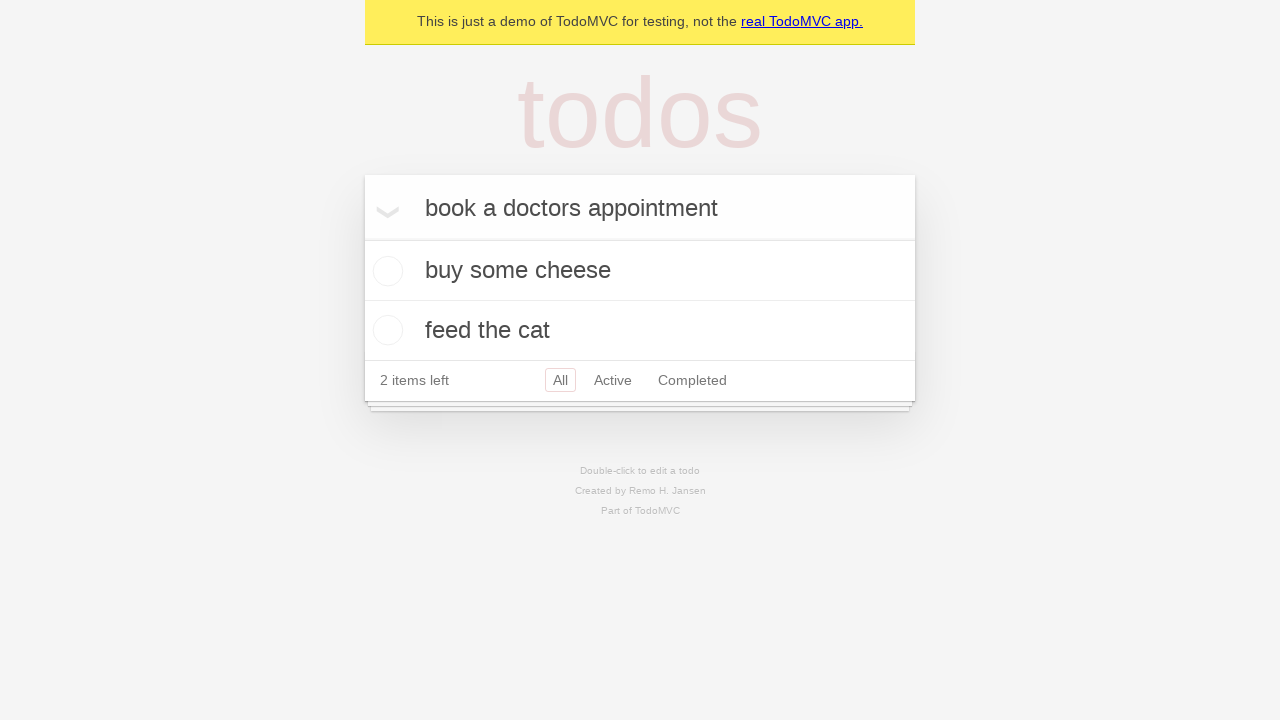

Pressed Enter to create third todo on internal:attr=[placeholder="What needs to be done?"i]
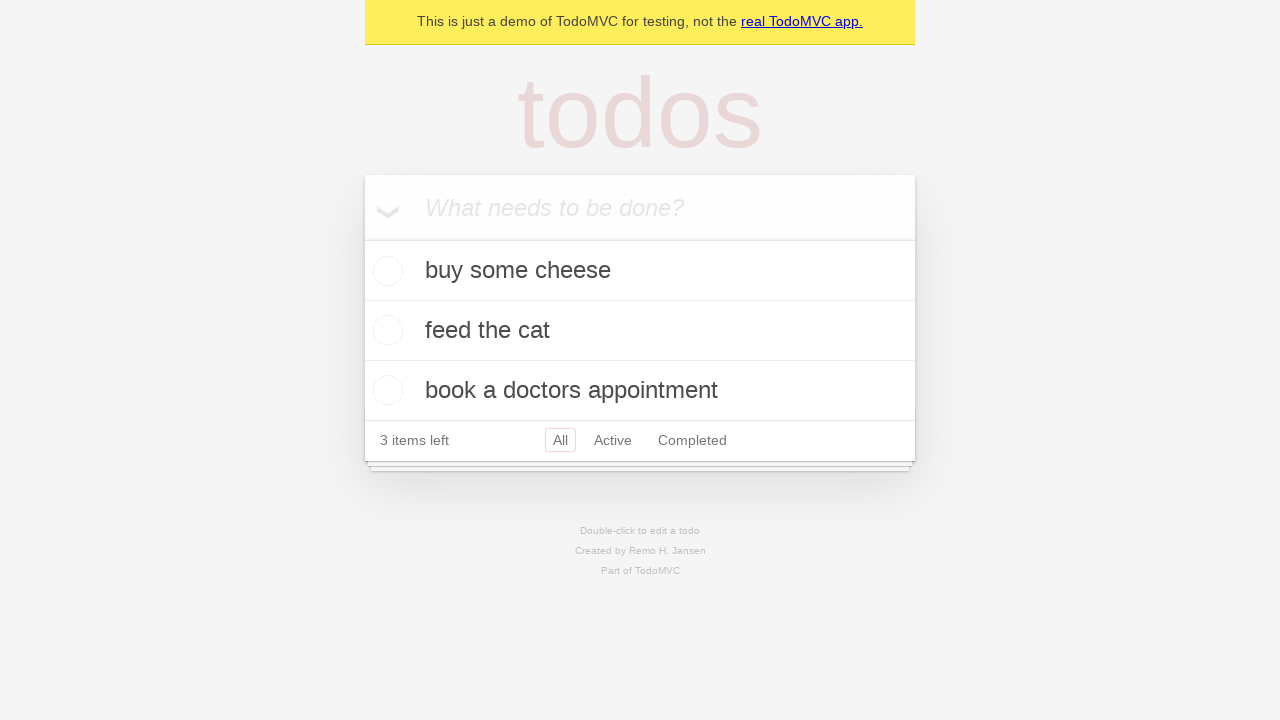

Checked the second todo item checkbox at (385, 330) on internal:testid=[data-testid="todo-item"s] >> nth=1 >> internal:role=checkbox
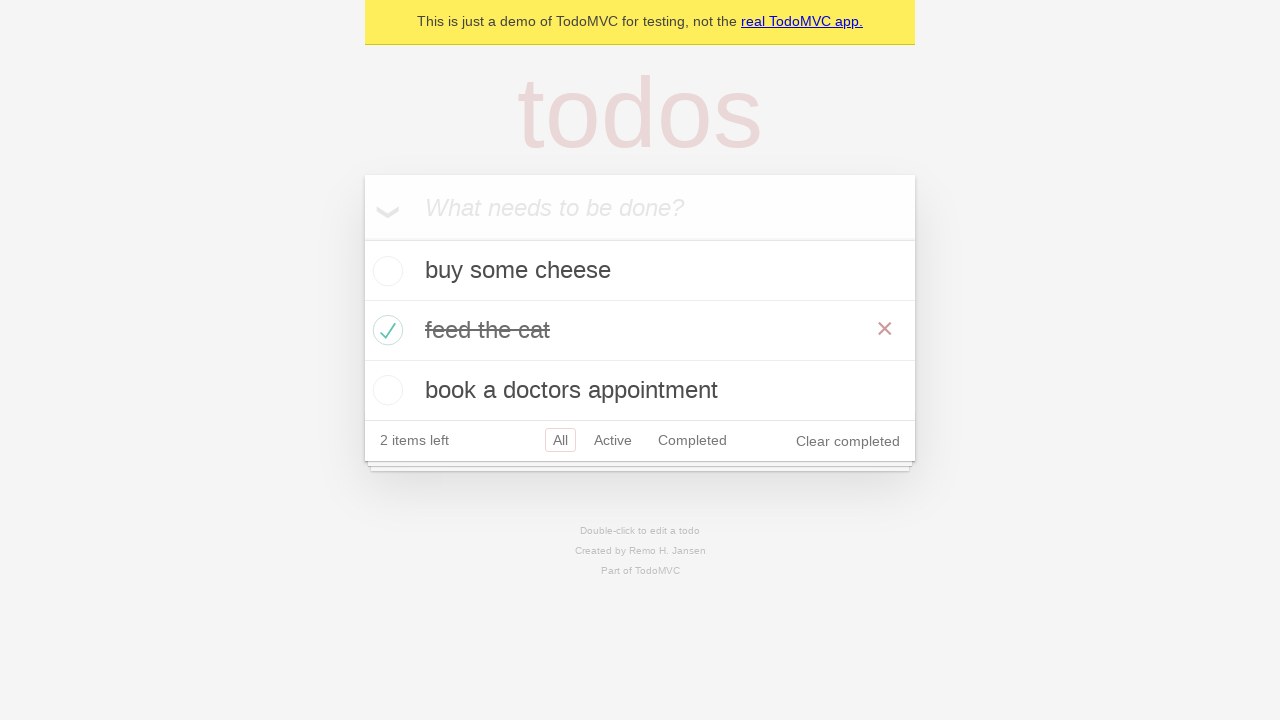

Clicked 'All' filter link at (560, 440) on internal:role=link[name="All"i]
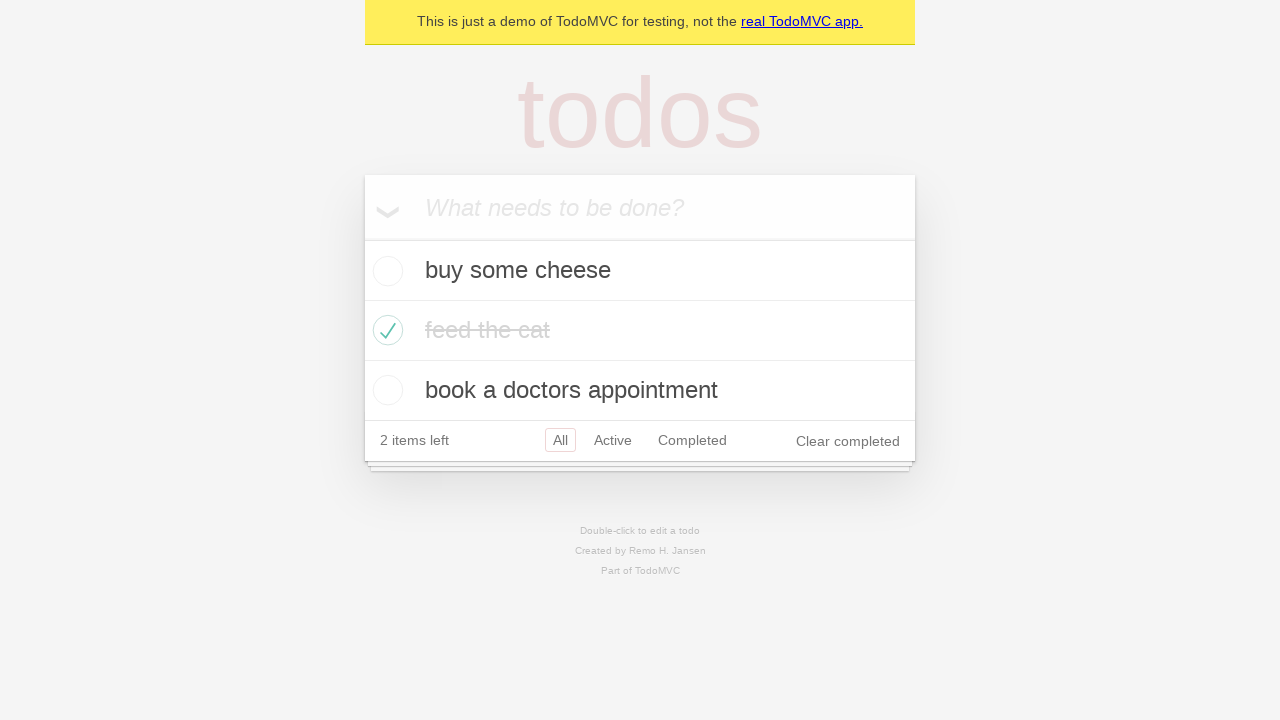

Clicked 'Active' filter link at (613, 440) on internal:role=link[name="Active"i]
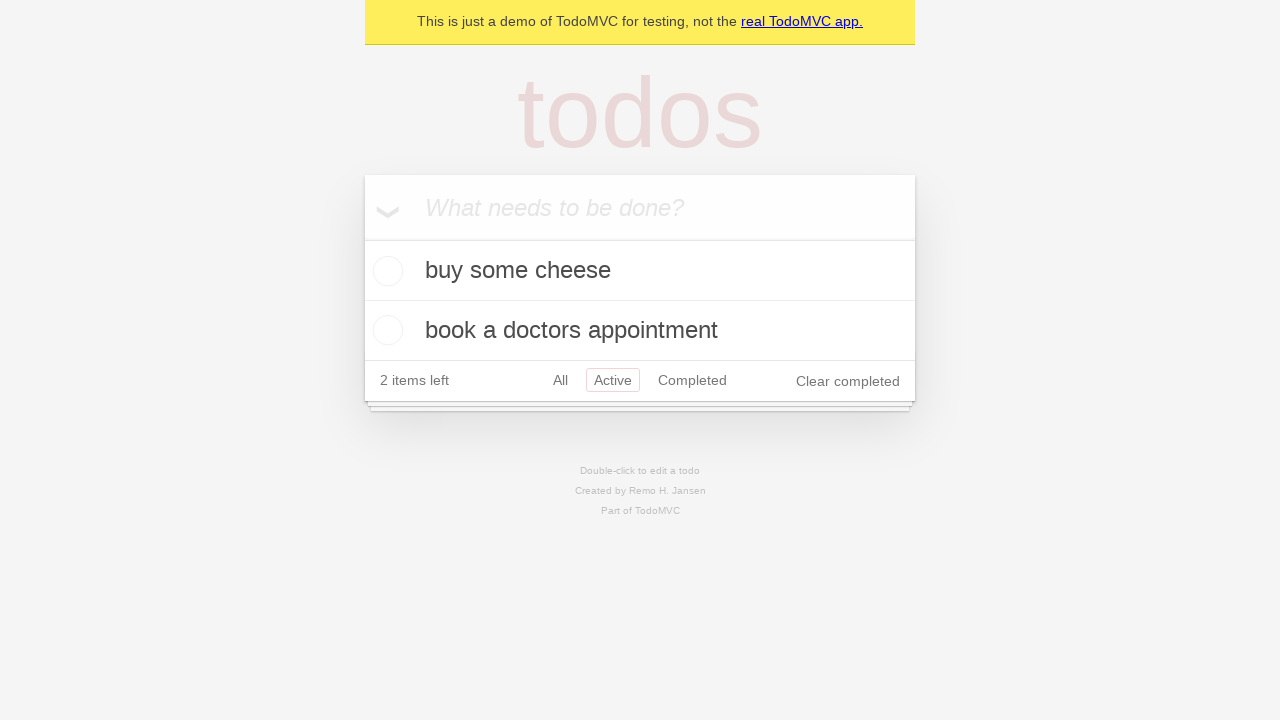

Clicked 'Completed' filter link at (692, 380) on internal:role=link[name="Completed"i]
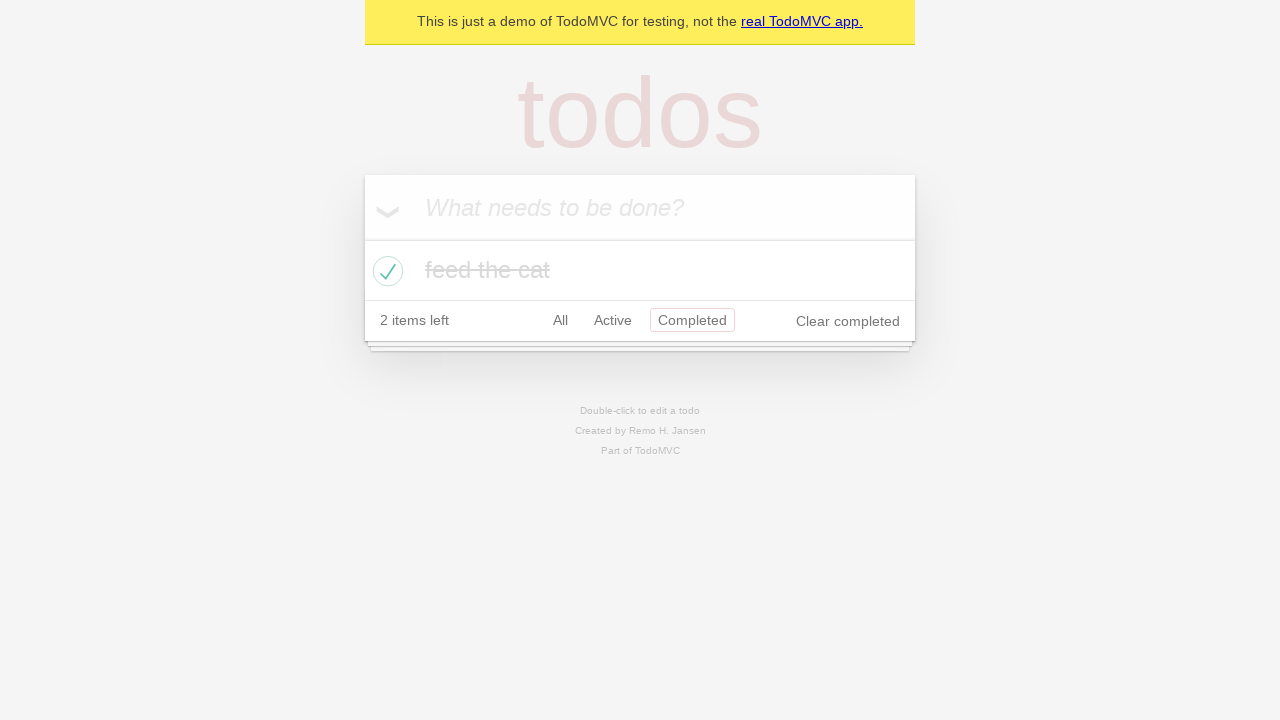

Navigated back using browser back button - should show 'Active' filter
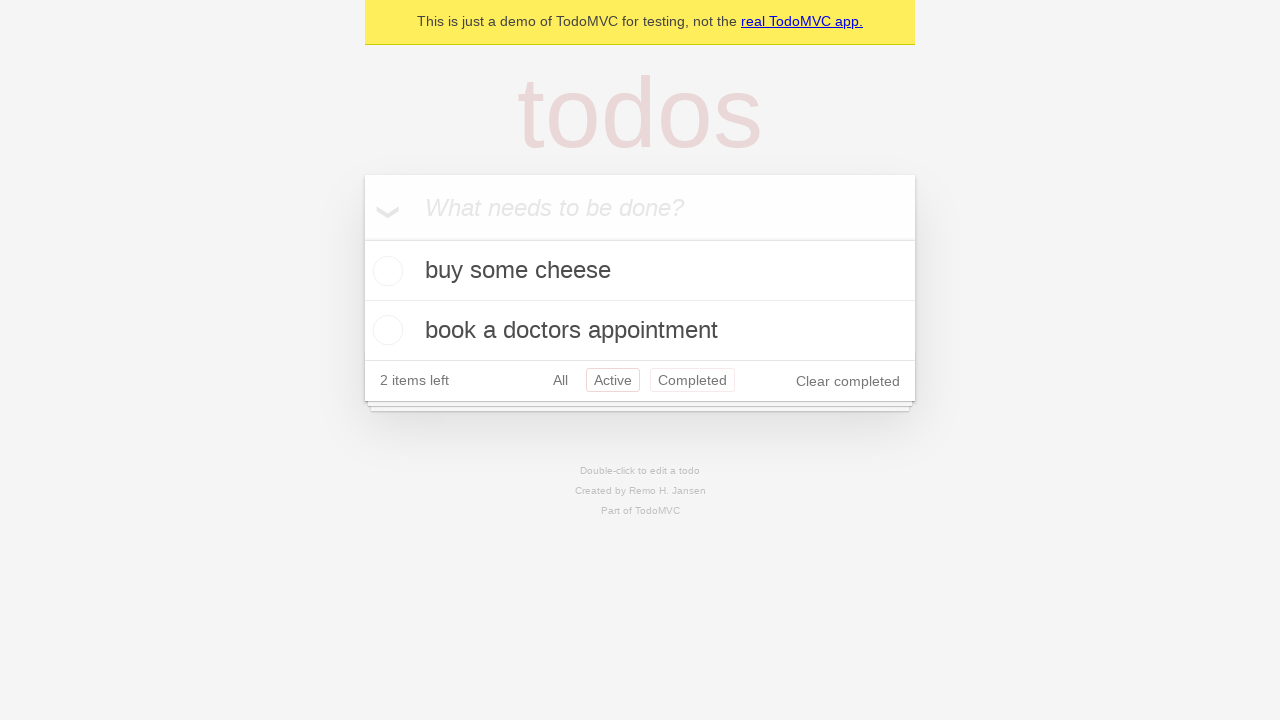

Navigated back again using browser back button - should show 'All' filter
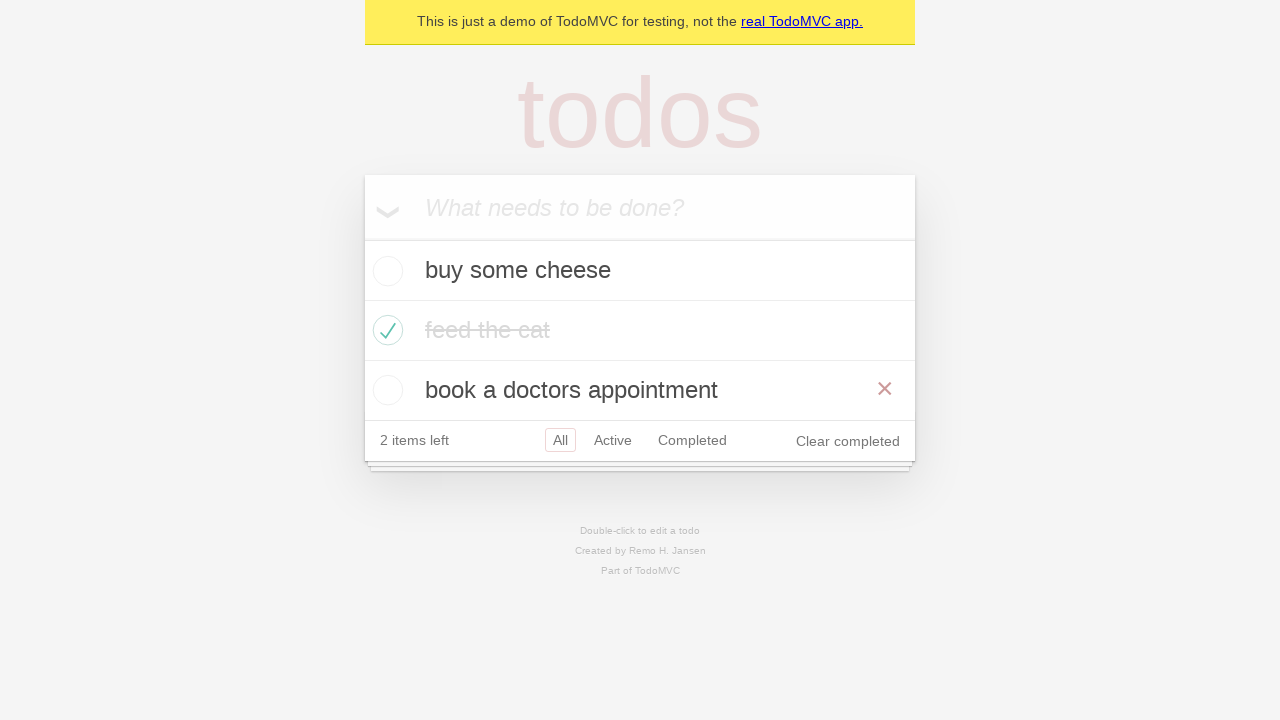

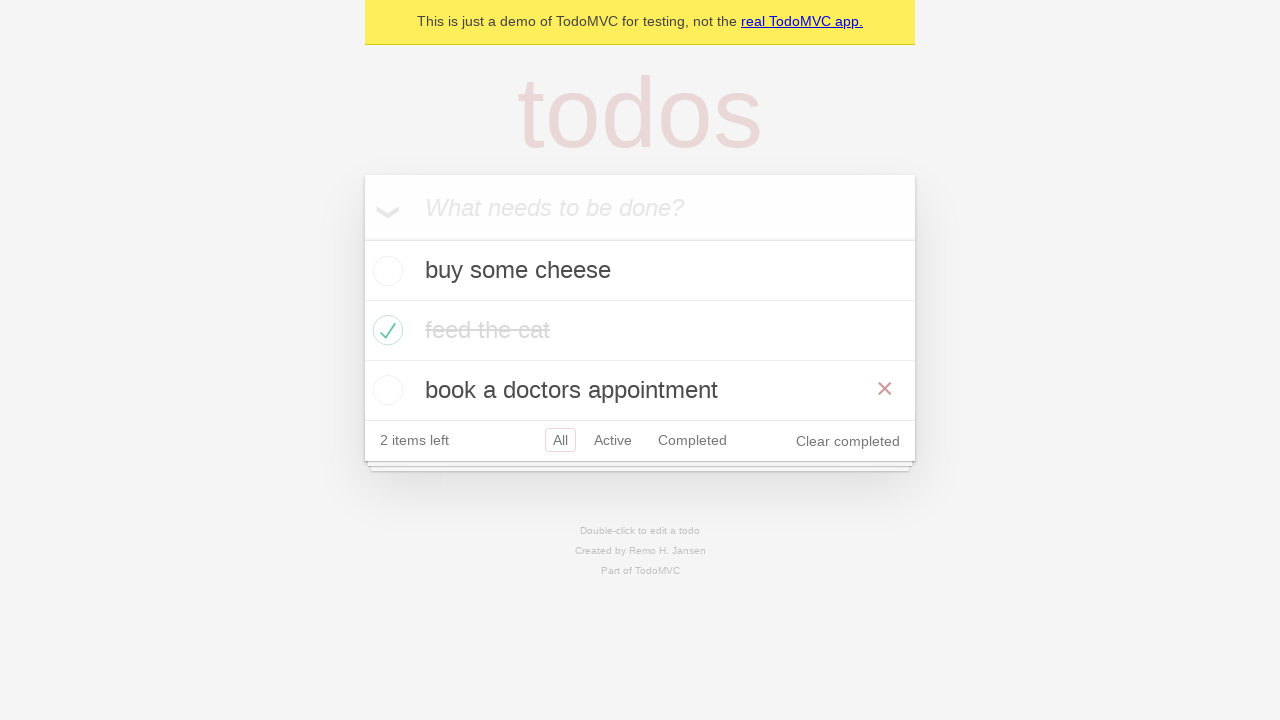